Tests that new todo items are appended to the bottom of the list by creating 3 items and verifying count

Starting URL: https://demo.playwright.dev/todomvc

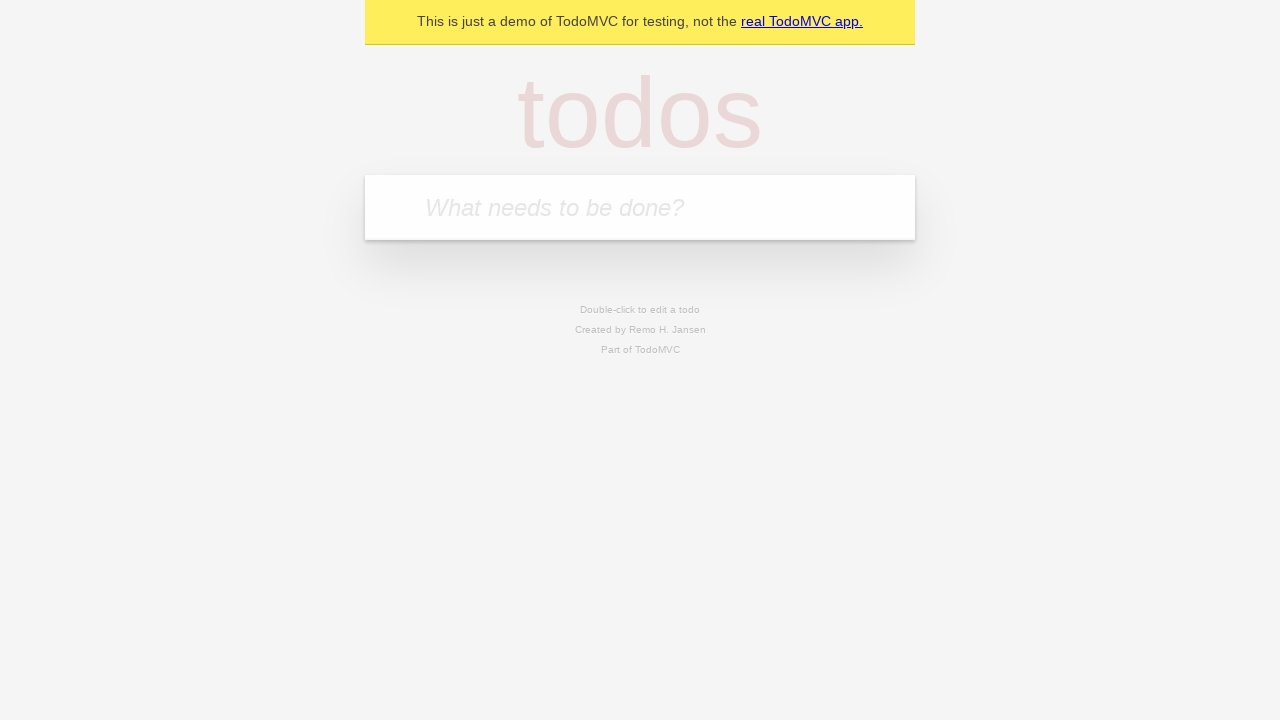

Located the todo input field with placeholder 'What needs to be done?'
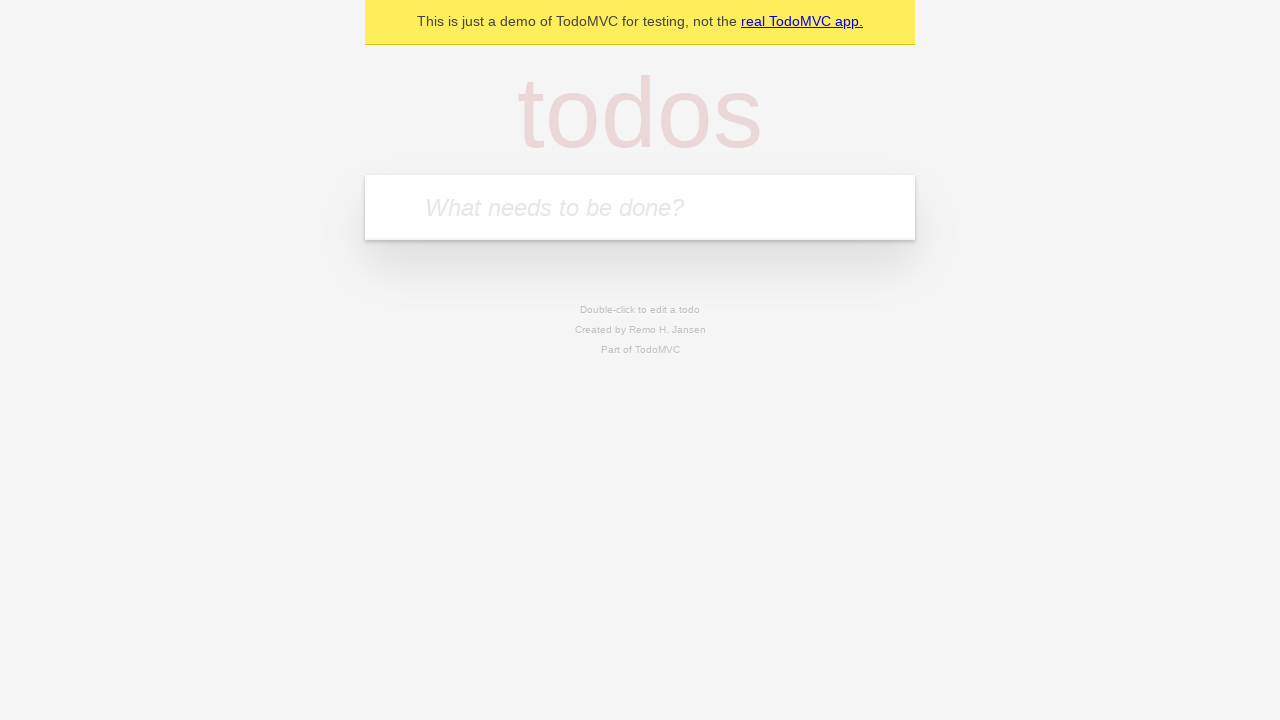

Filled todo input with 'watch monty python' on internal:attr=[placeholder="What needs to be done?"i]
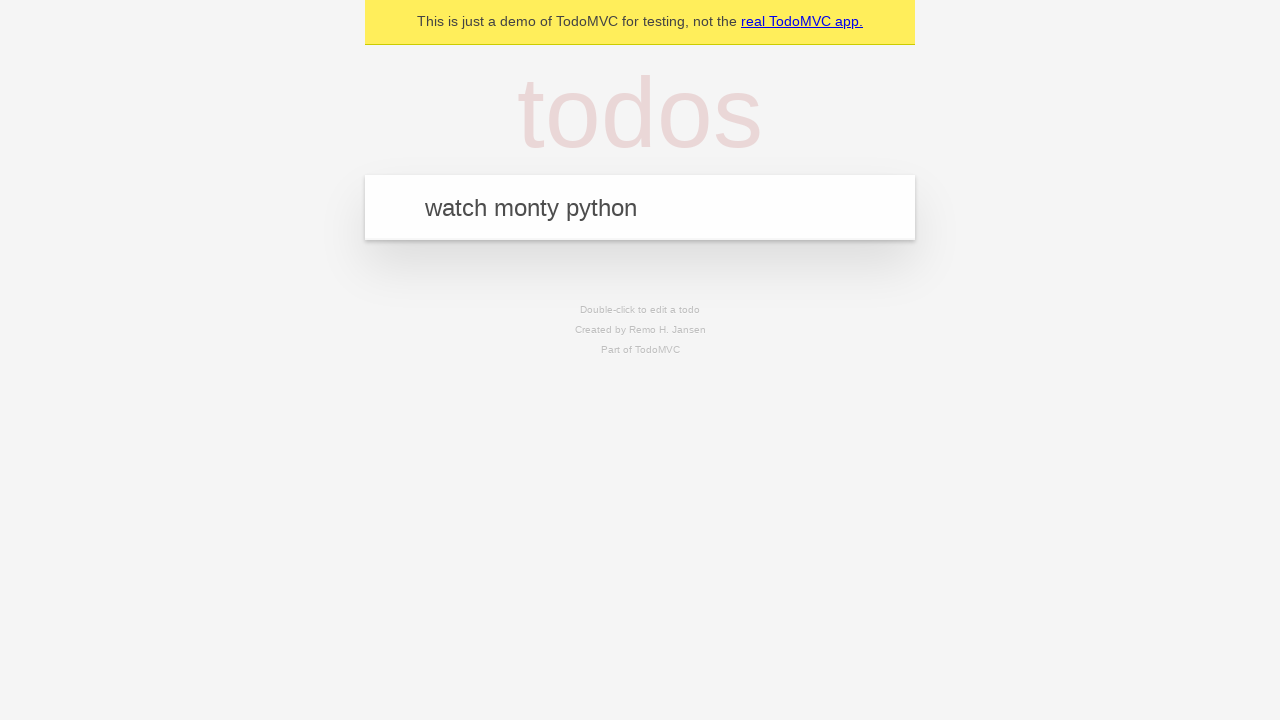

Pressed Enter to create todo item 'watch monty python' on internal:attr=[placeholder="What needs to be done?"i]
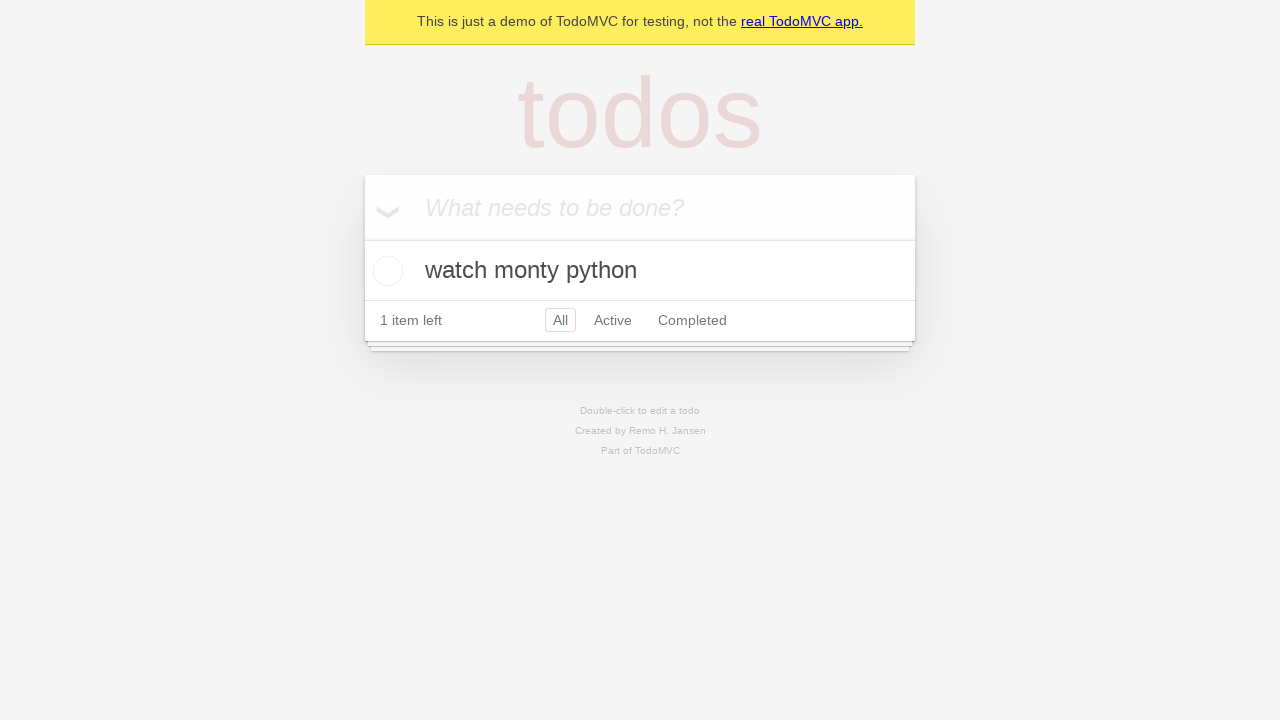

Filled todo input with 'feed the cat' on internal:attr=[placeholder="What needs to be done?"i]
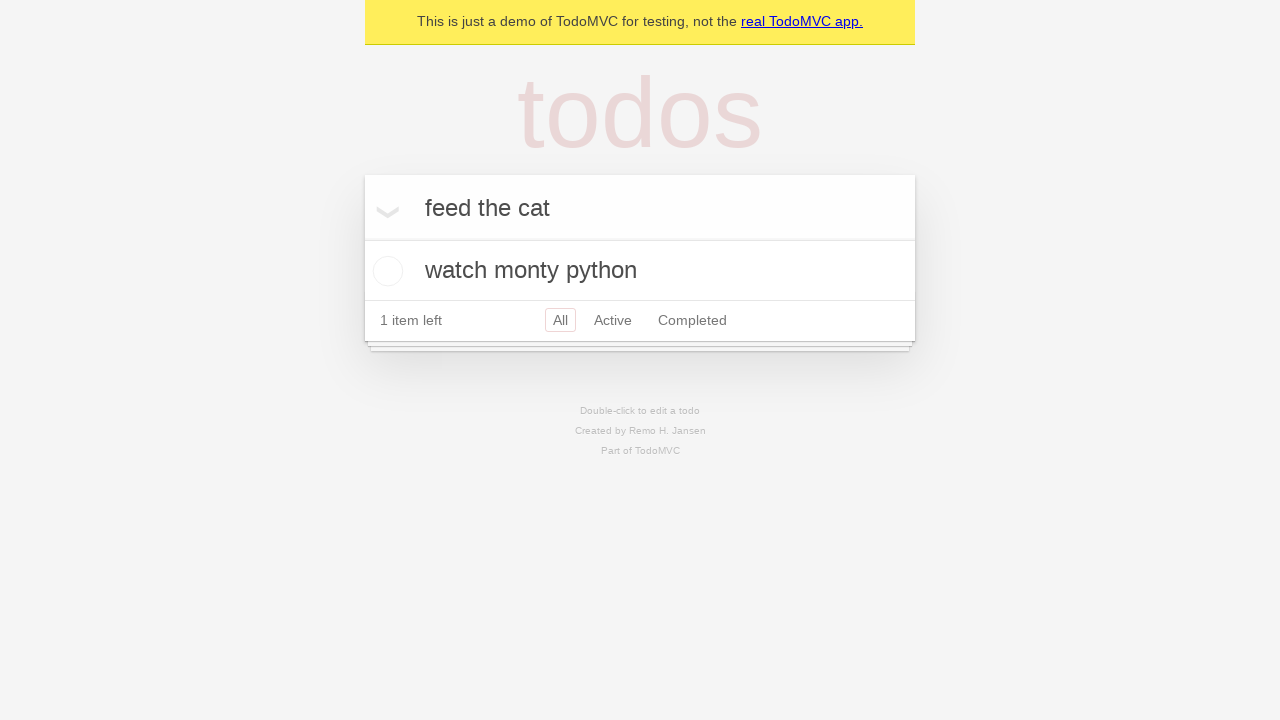

Pressed Enter to create todo item 'feed the cat' on internal:attr=[placeholder="What needs to be done?"i]
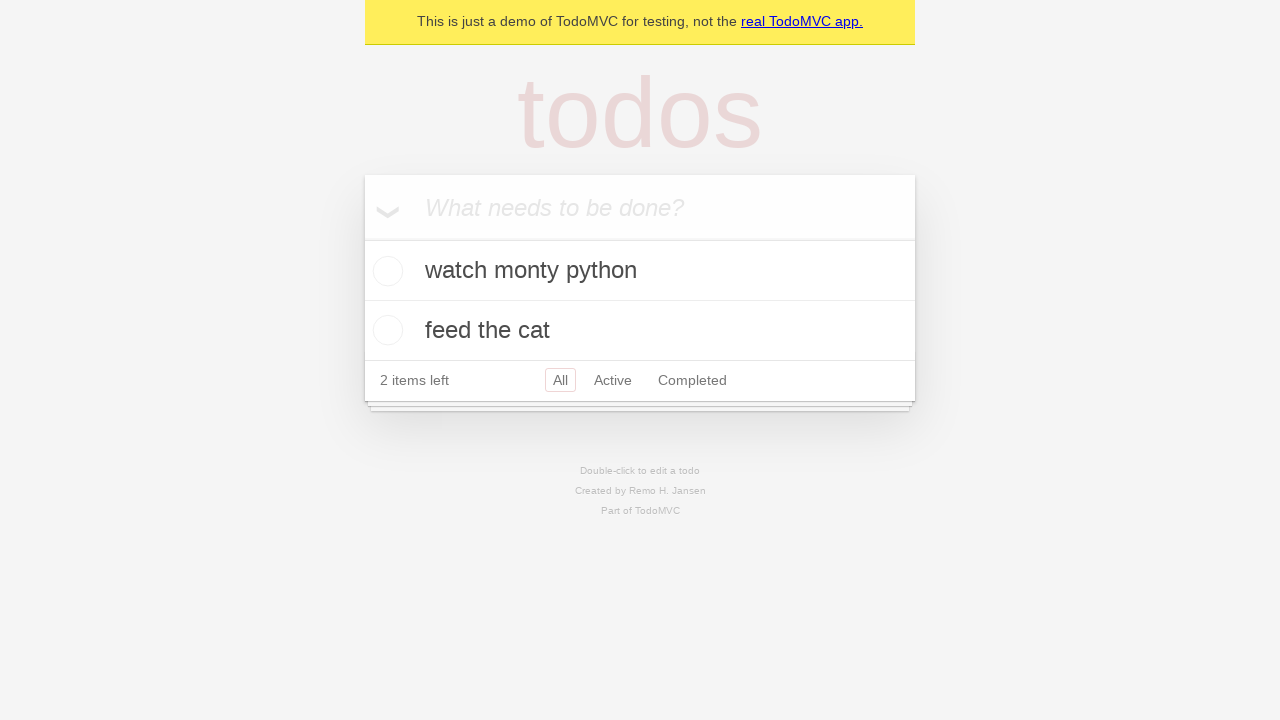

Filled todo input with 'book a doctors appointment' on internal:attr=[placeholder="What needs to be done?"i]
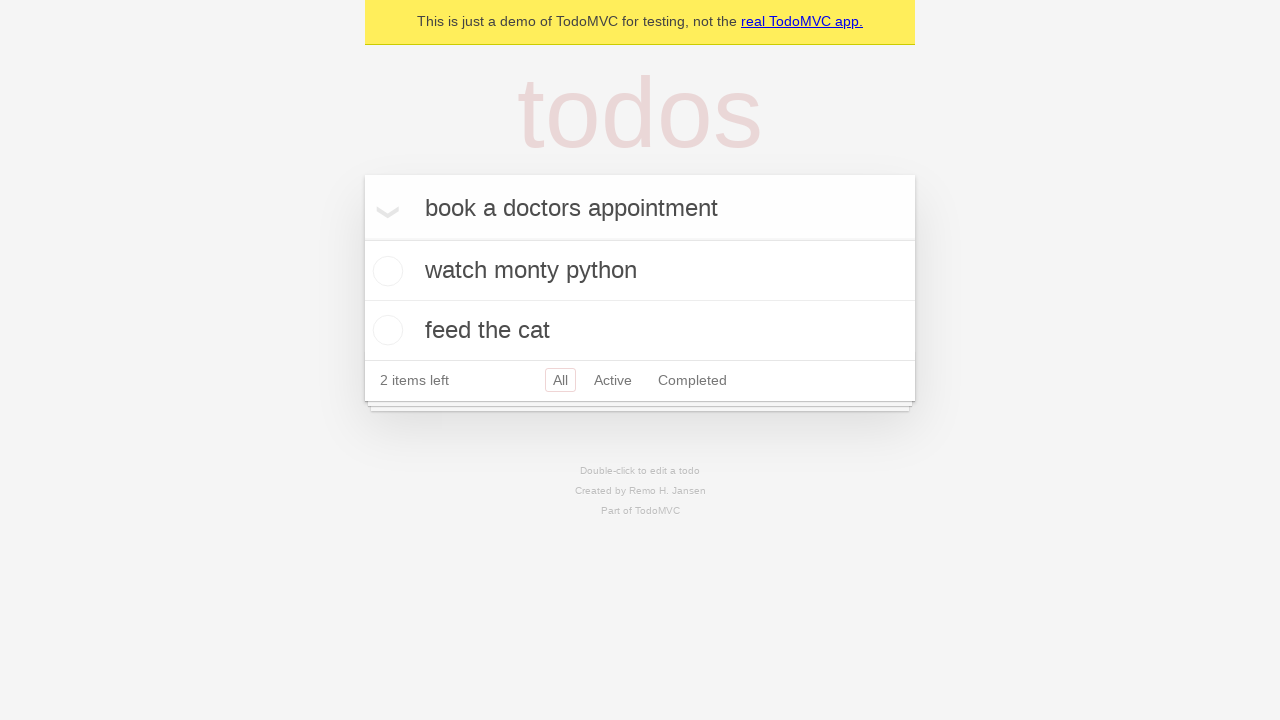

Pressed Enter to create todo item 'book a doctors appointment' on internal:attr=[placeholder="What needs to be done?"i]
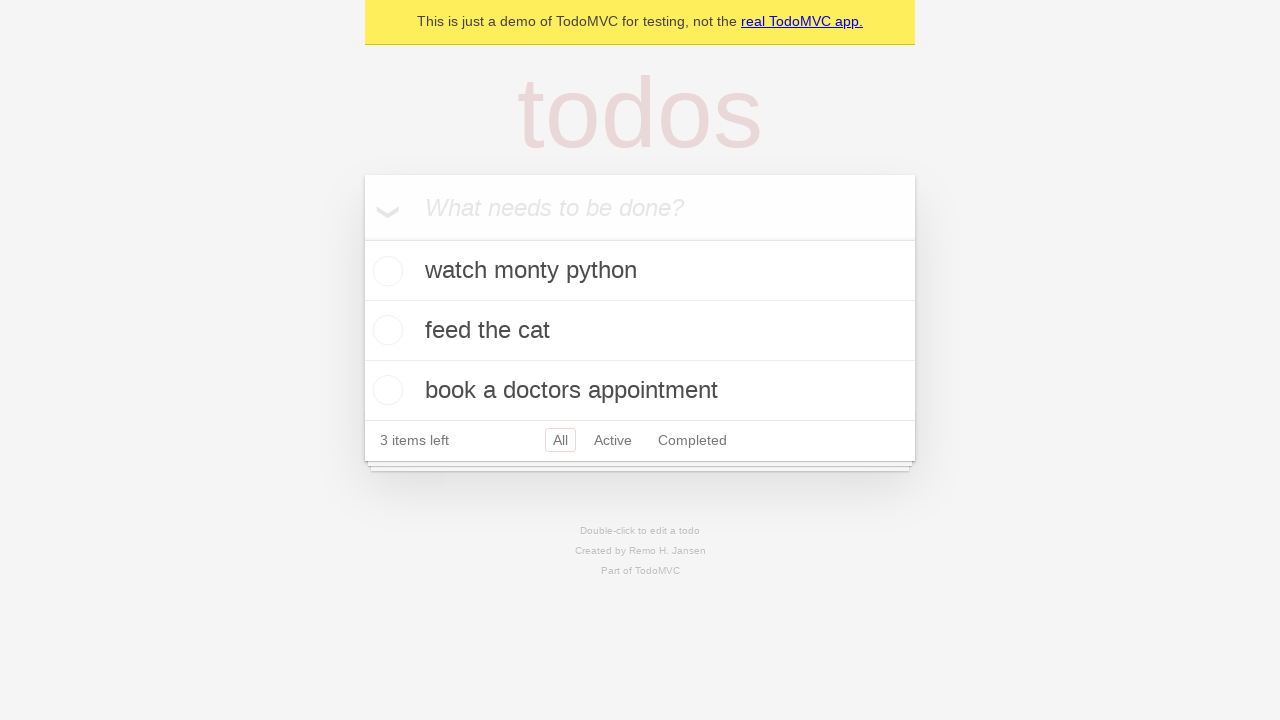

Verified all 3 todo items were added to localStorage
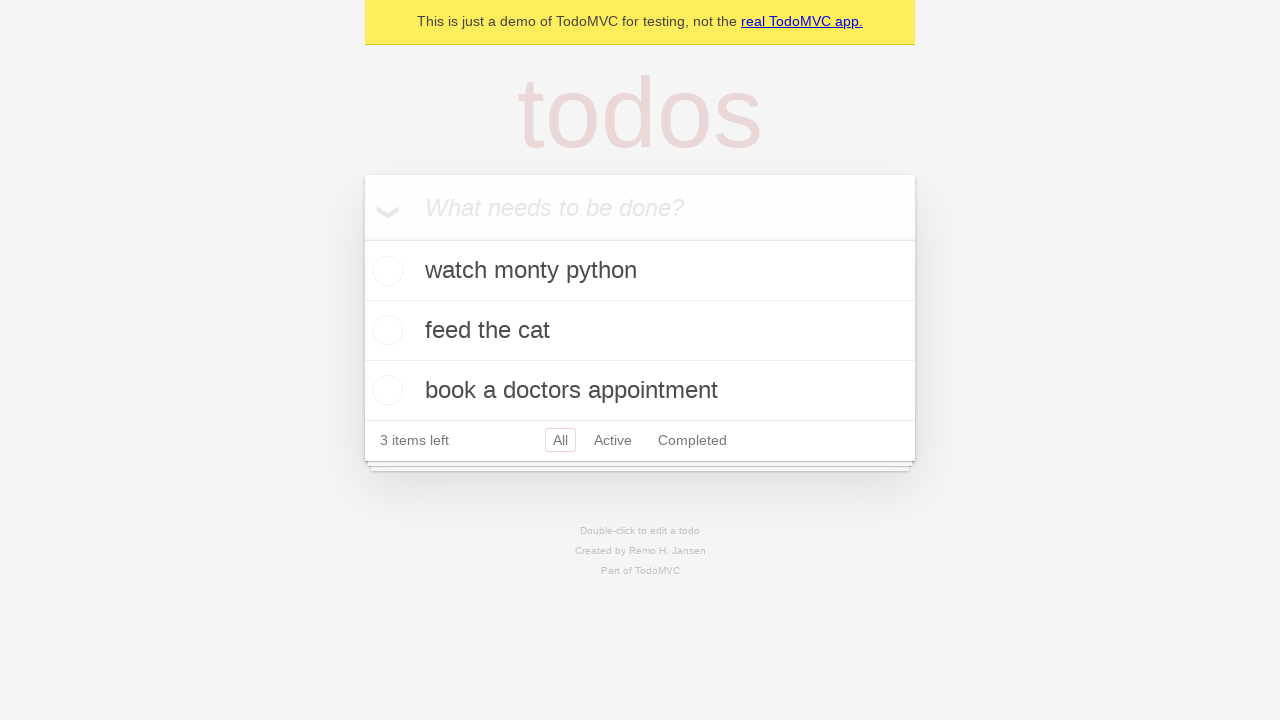

Verified '3 items left' text is visible on the page
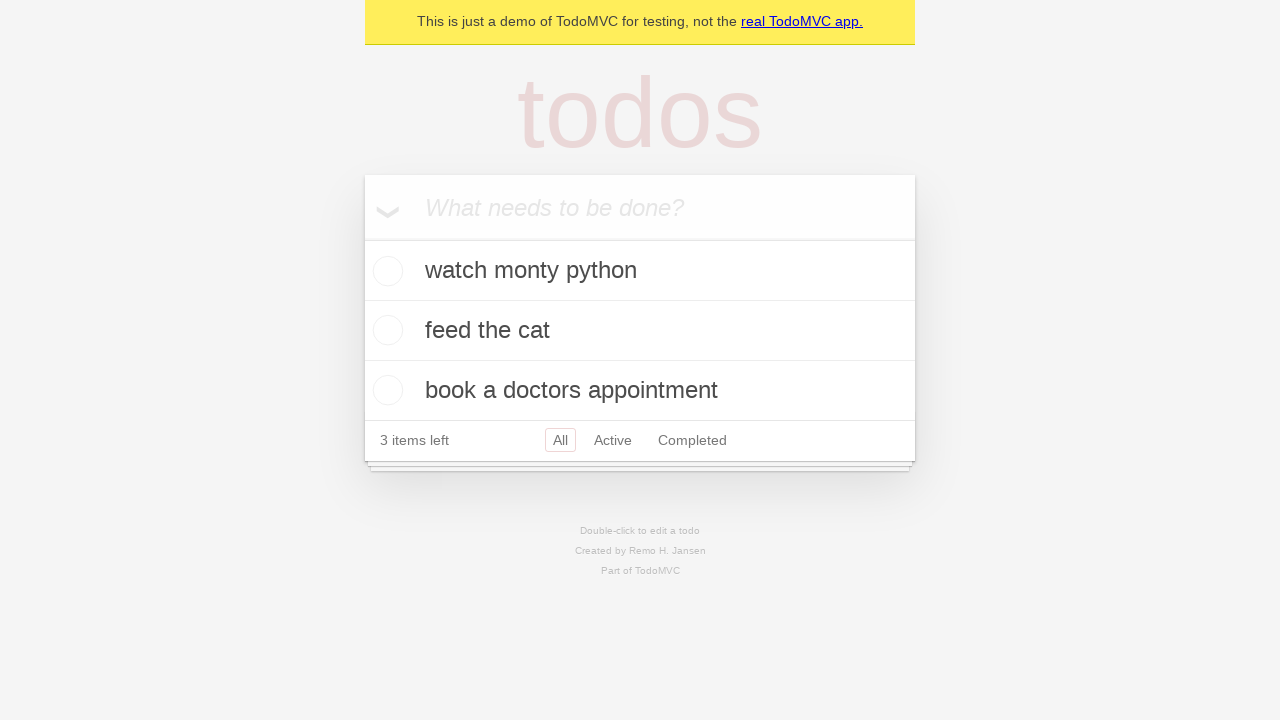

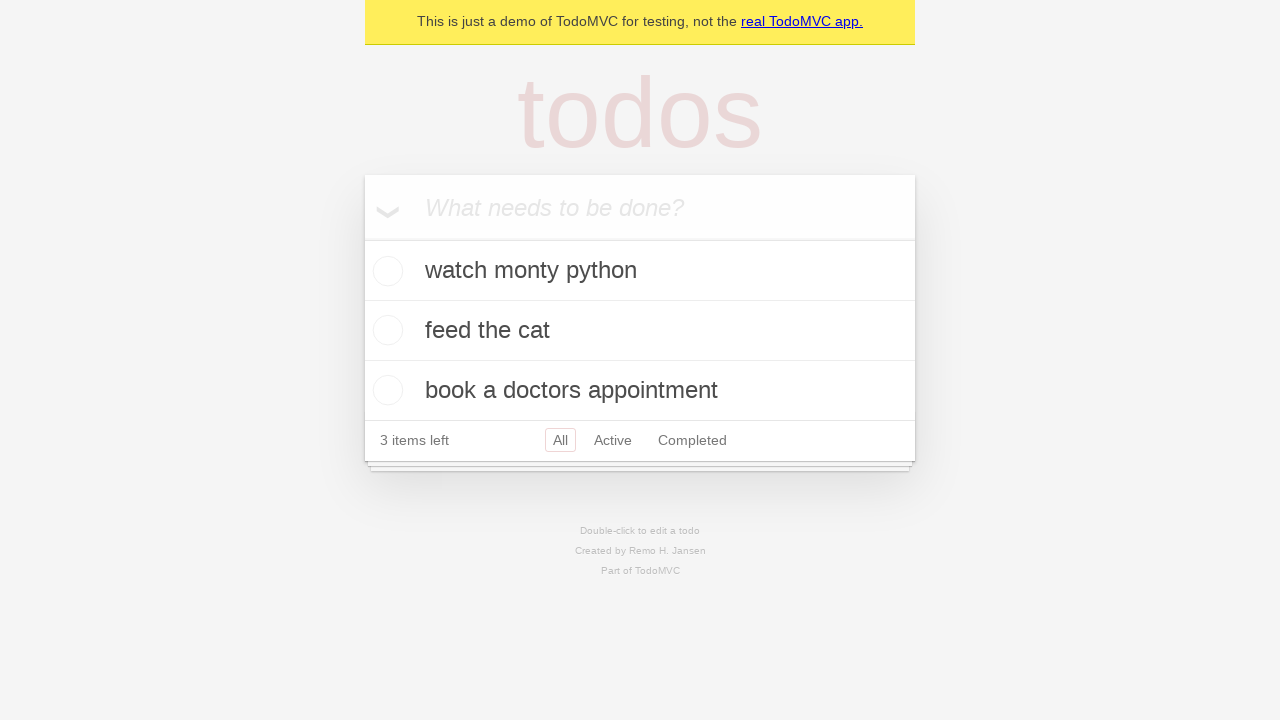